Tests a math exercise page by reading two numbers displayed on the page, calculating their sum, selecting the result from a dropdown menu, and submitting the answer.

Starting URL: http://suninjuly.github.io/selects1.html

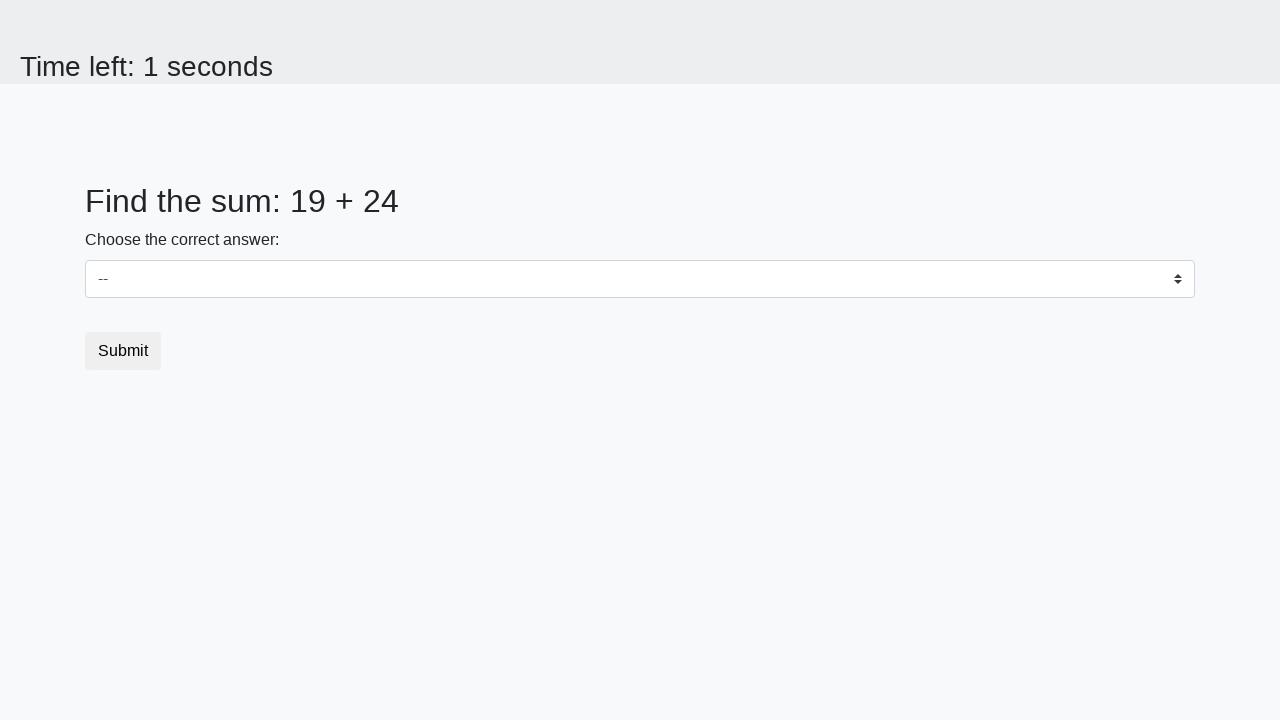

Read first number from span#num1
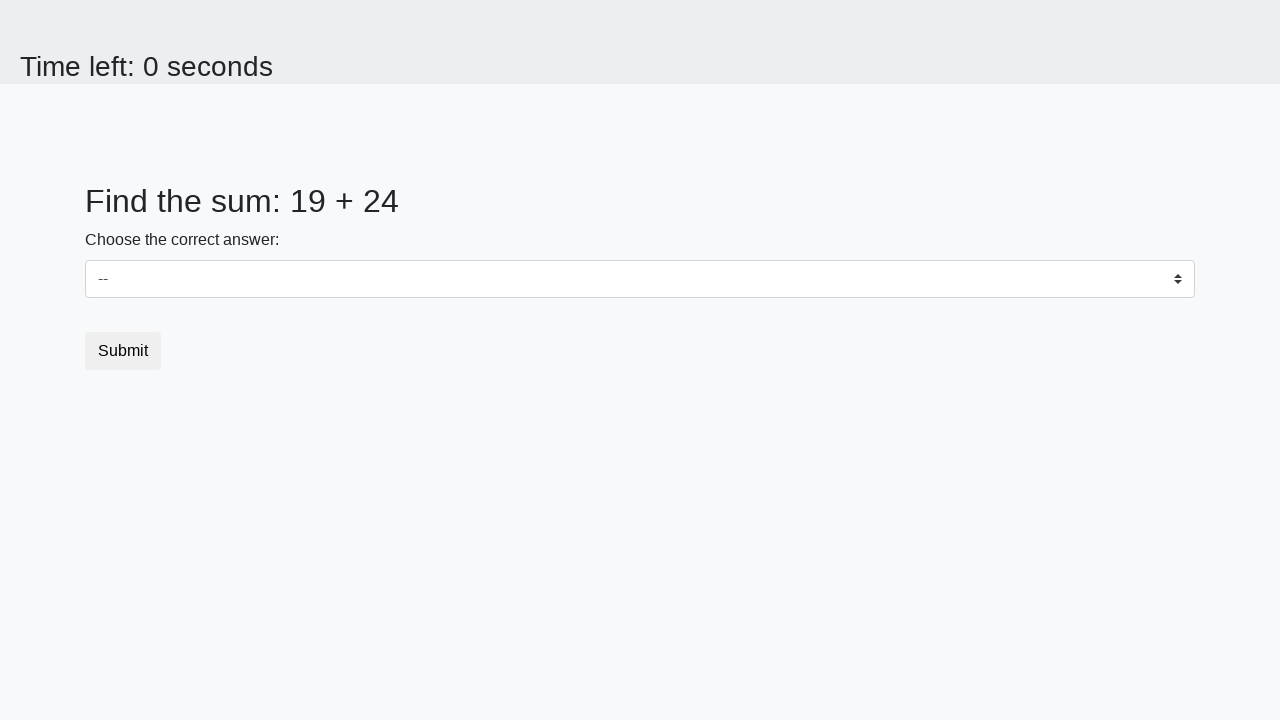

Read second number from span#num2
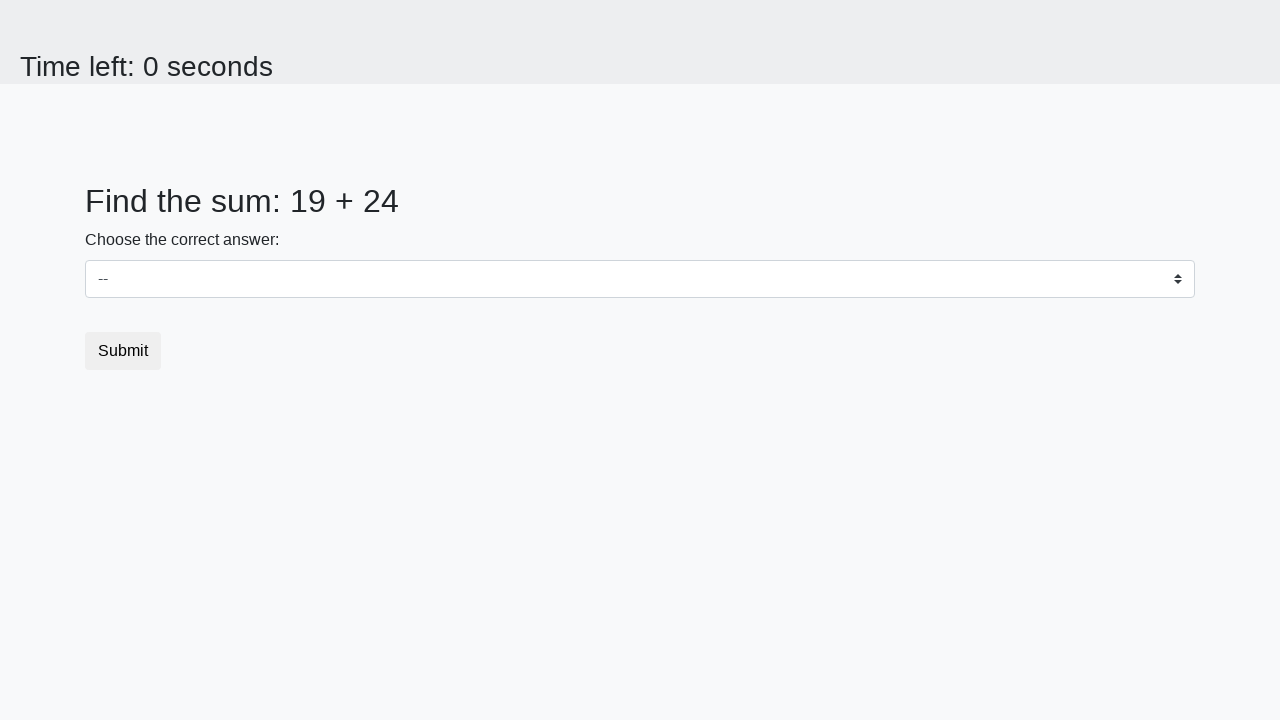

Calculated sum: 19 + 24 = 43
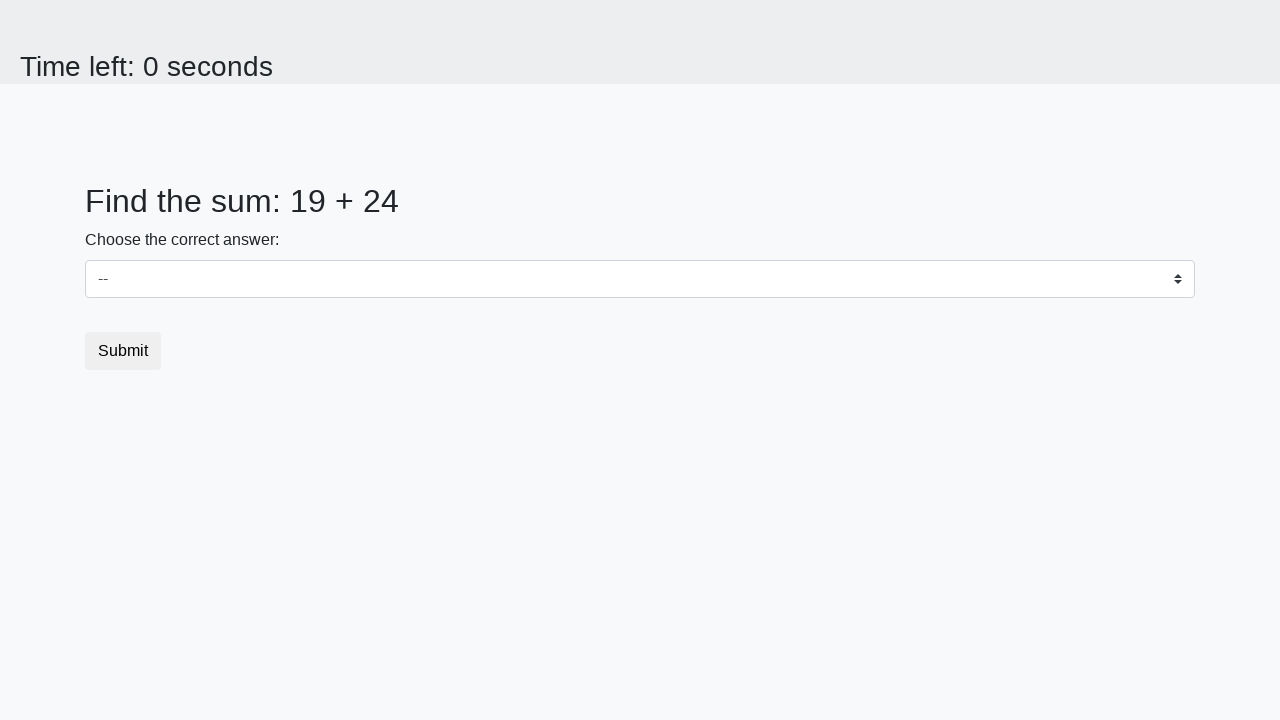

Selected 43 from dropdown menu on select
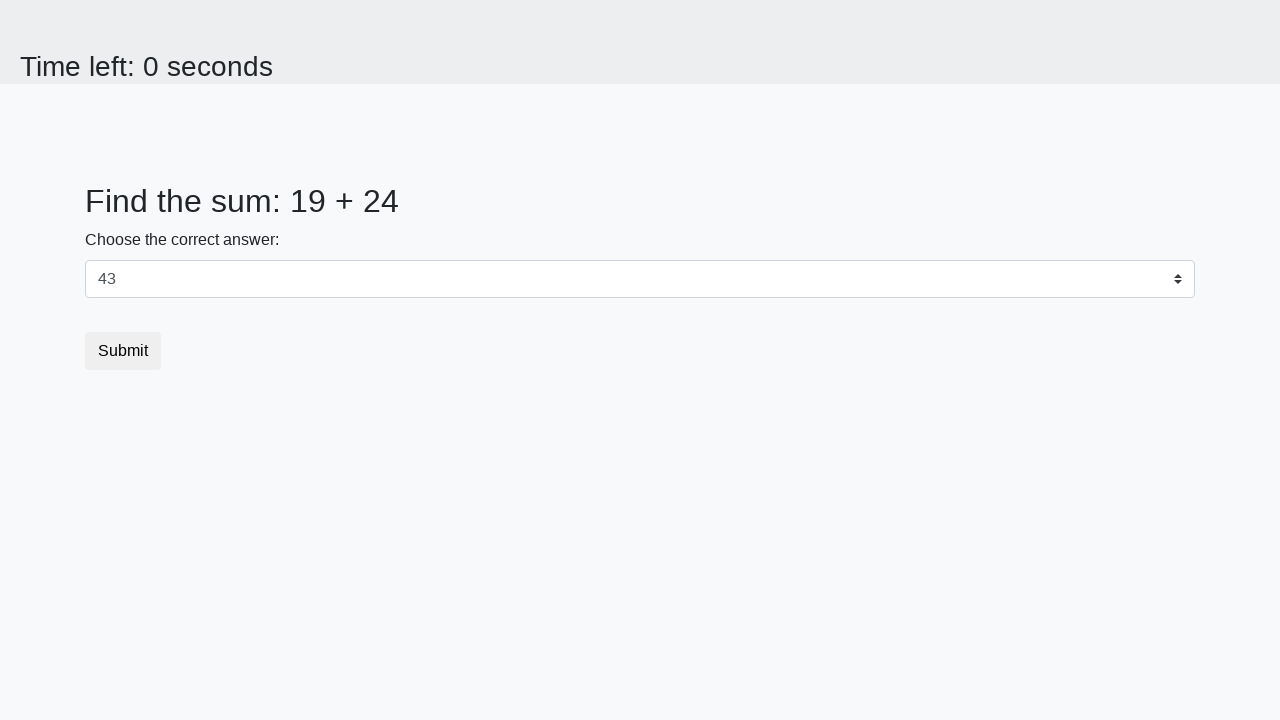

Clicked submit button at (123, 351) on .btn.btn-default
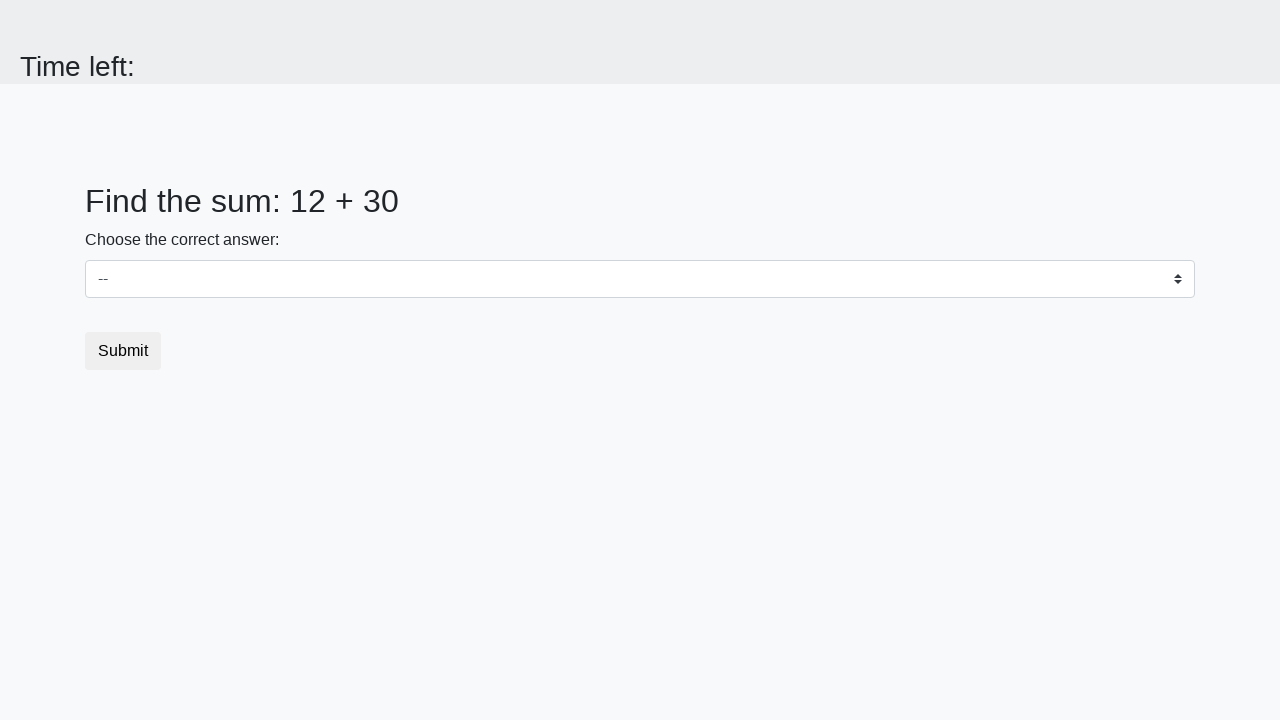

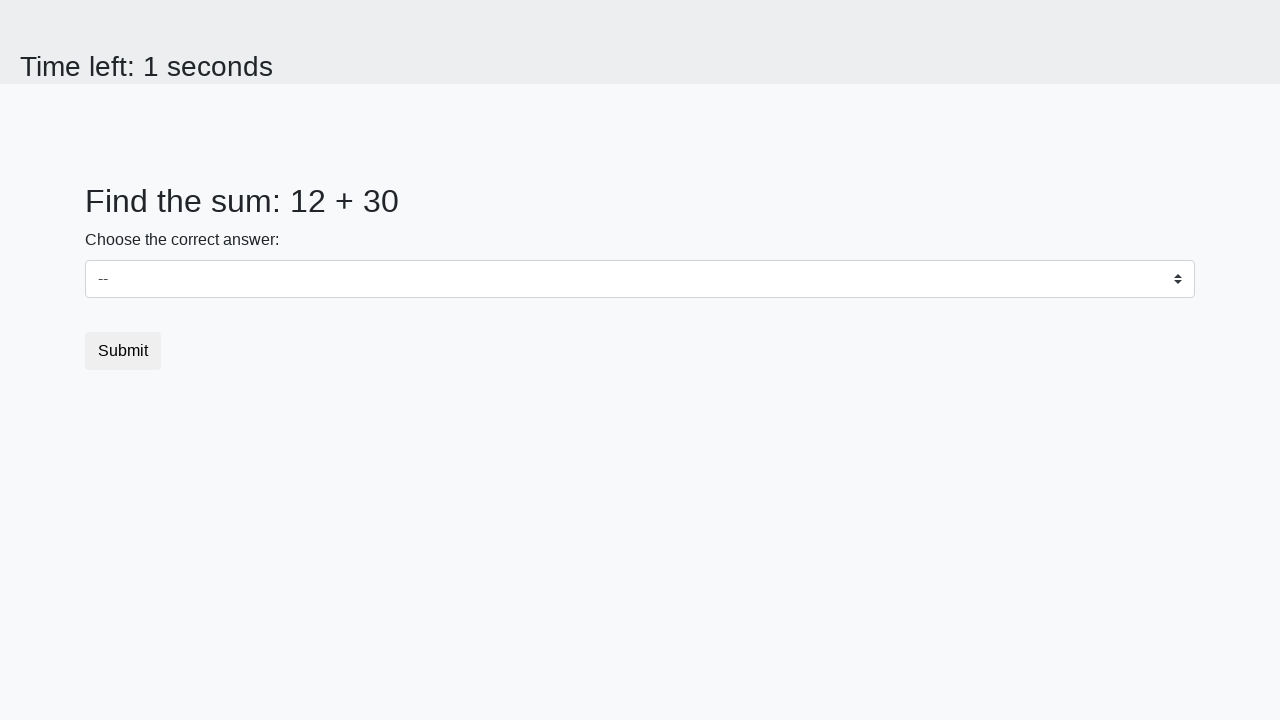